Navigates to a practice page, finds the correct iframe containing an email input field, switches to that iframe, and fills in the email field

Starting URL: http://www.qaclickacademy.com/practice.php

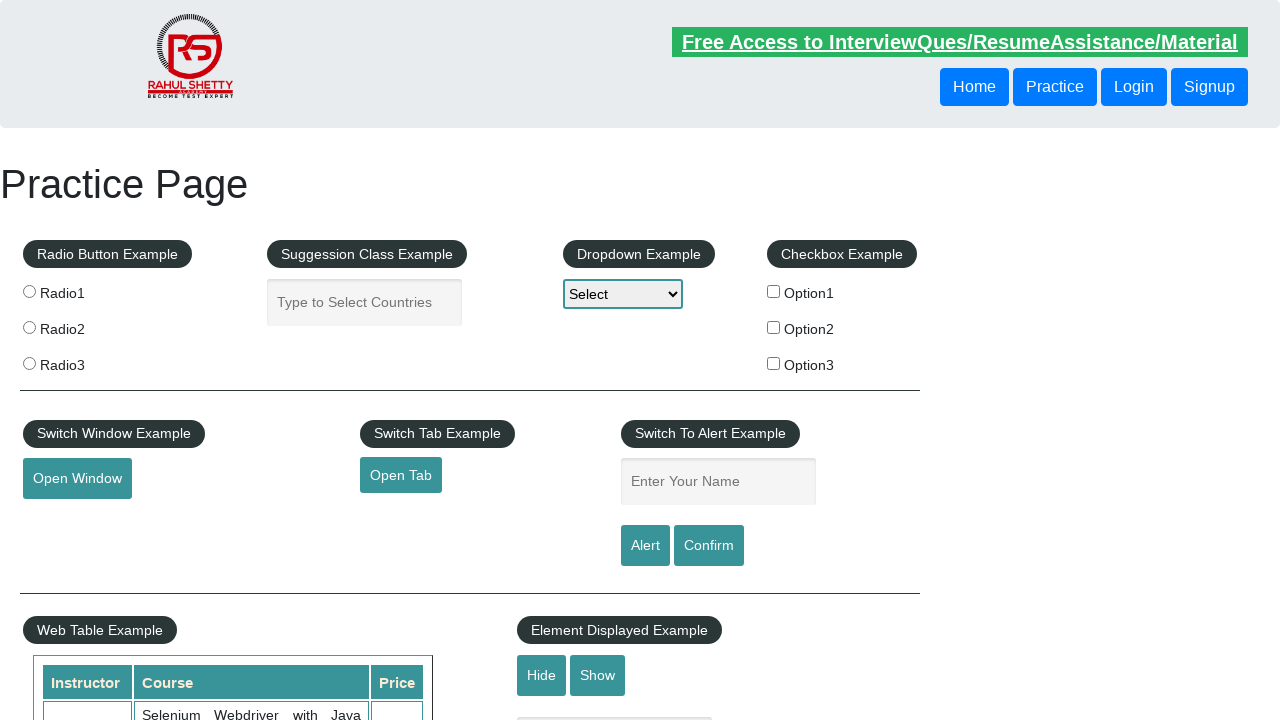

Retrieved all frames from the page
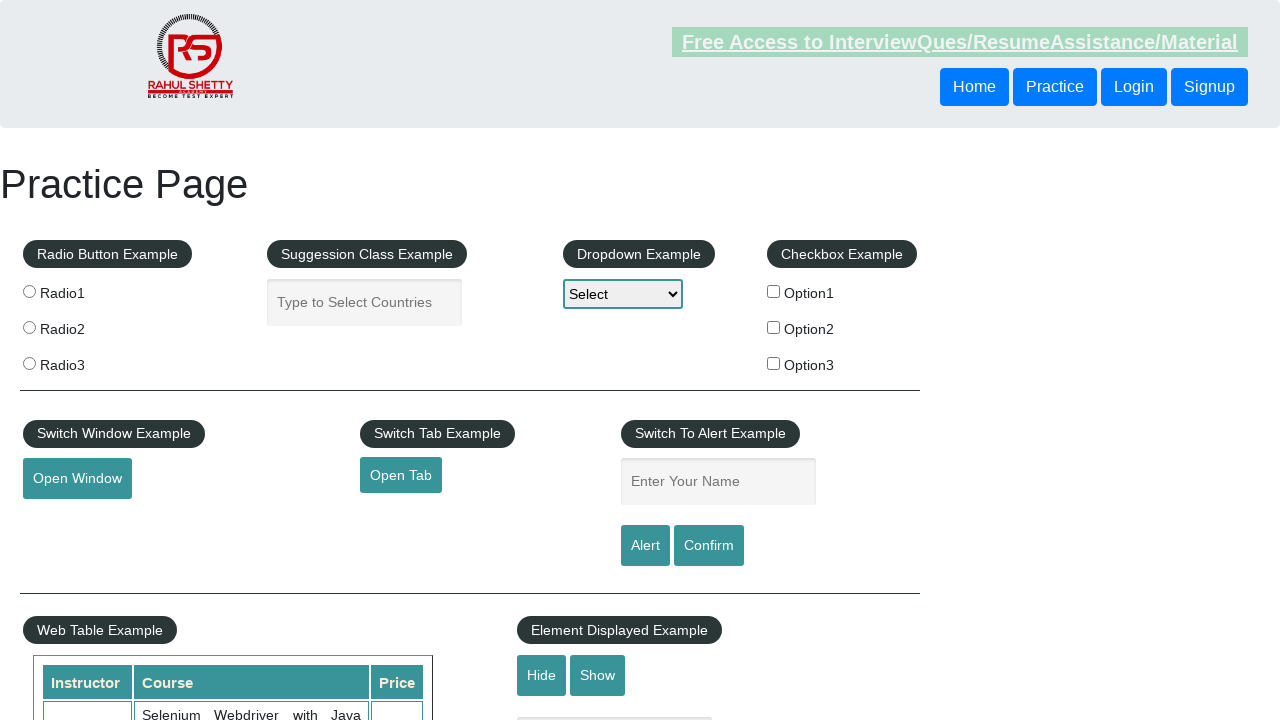

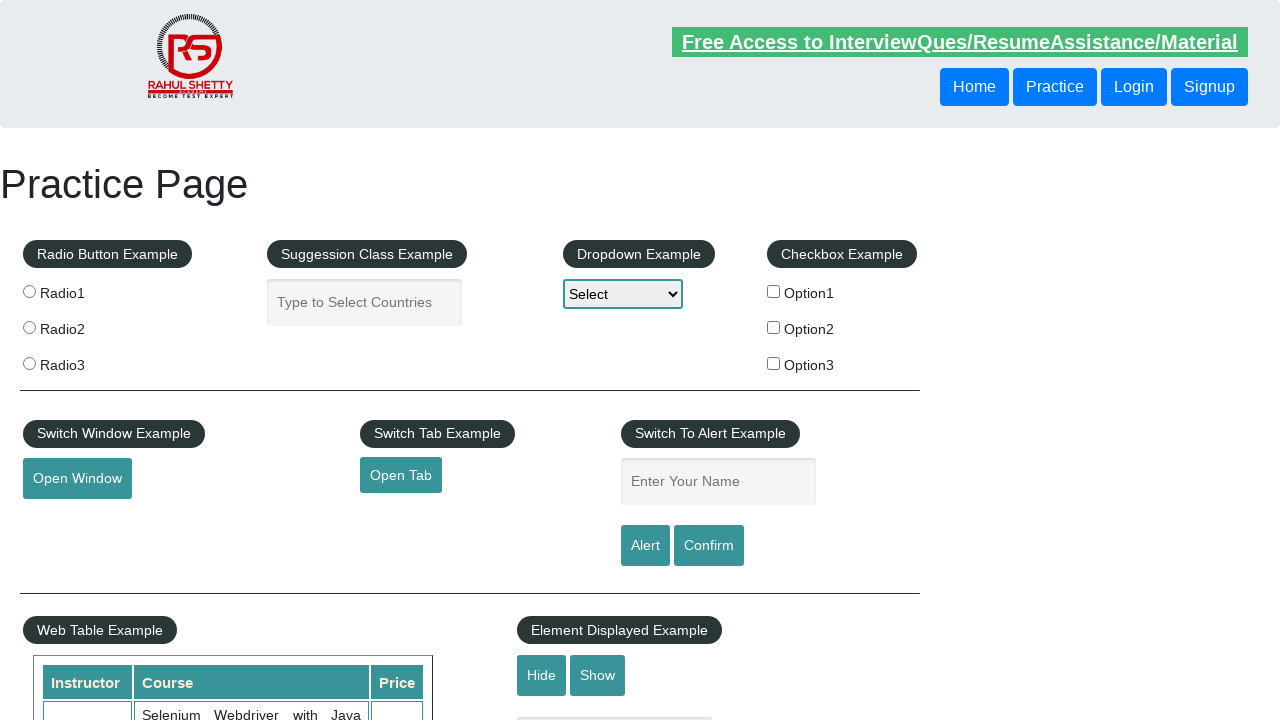